Tests the tRFTar search functionality by entering sample tRF IDs, configuring search options, and submitting the search form to verify results are displayed.

Starting URL: http://www.rnanut.net/tRFTar/

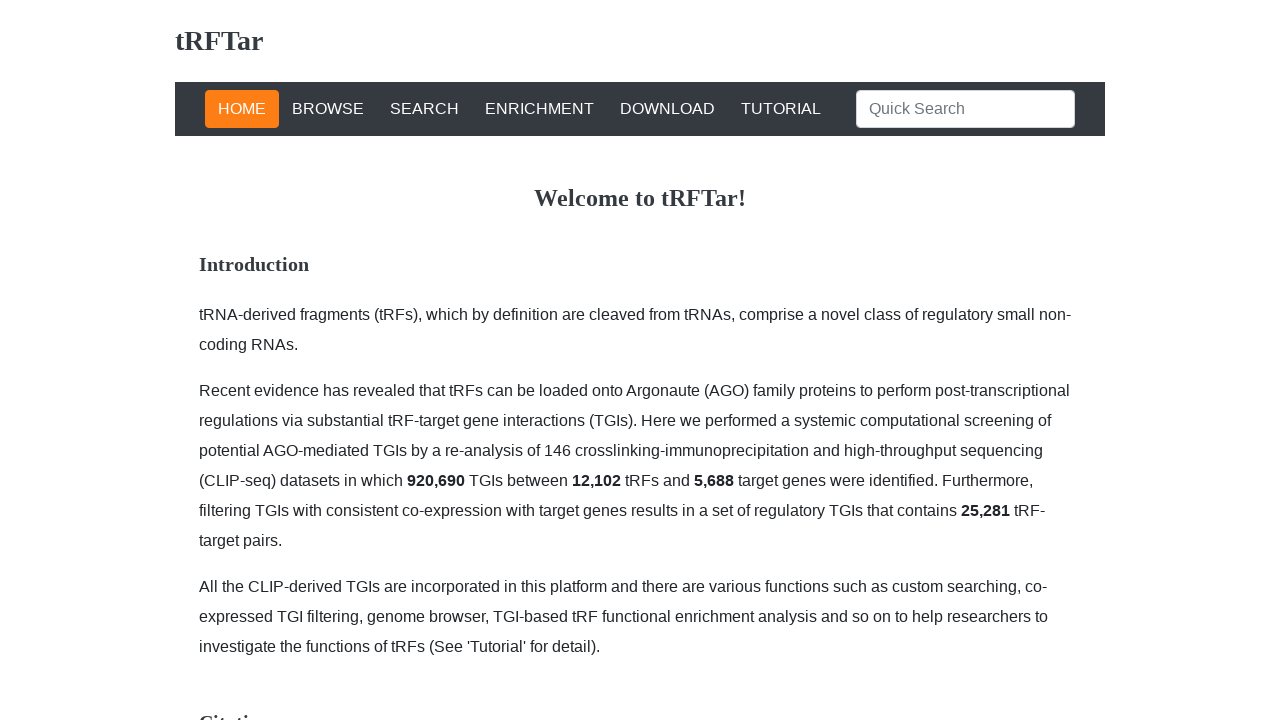

Clicked SEARCH navigation button at (424, 109) on #nav-search
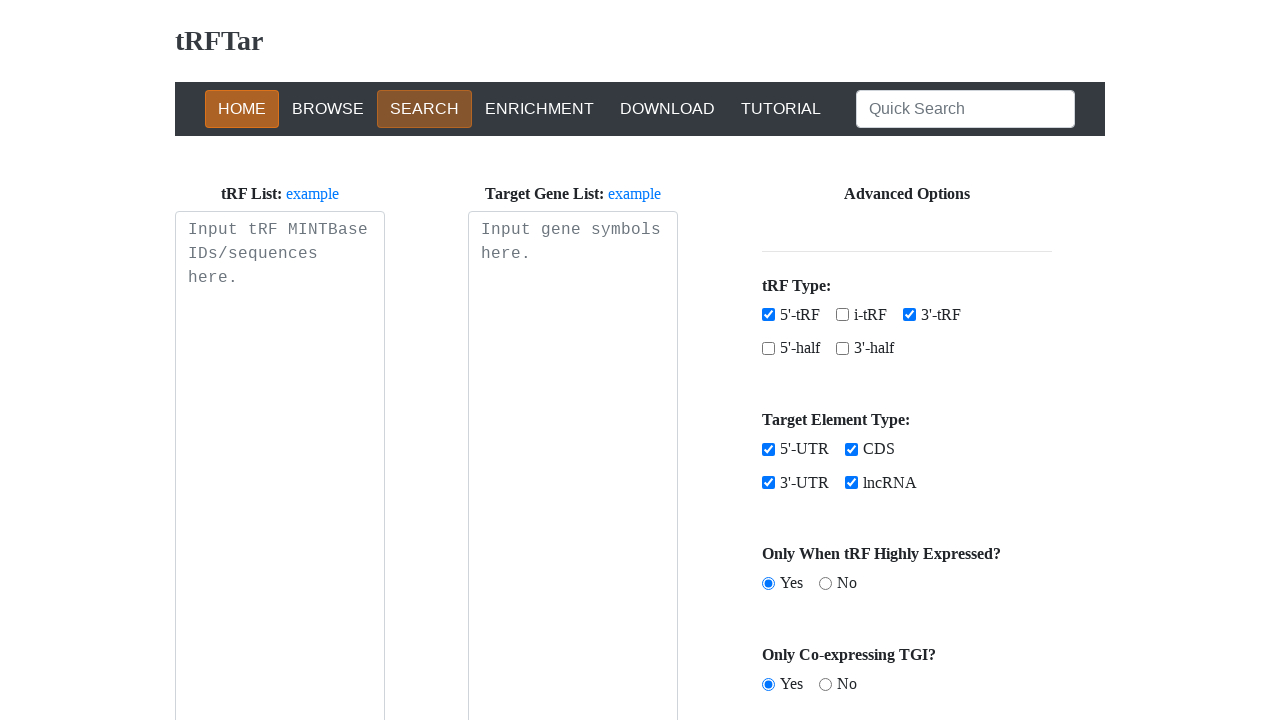

Waited 2 seconds for page to load
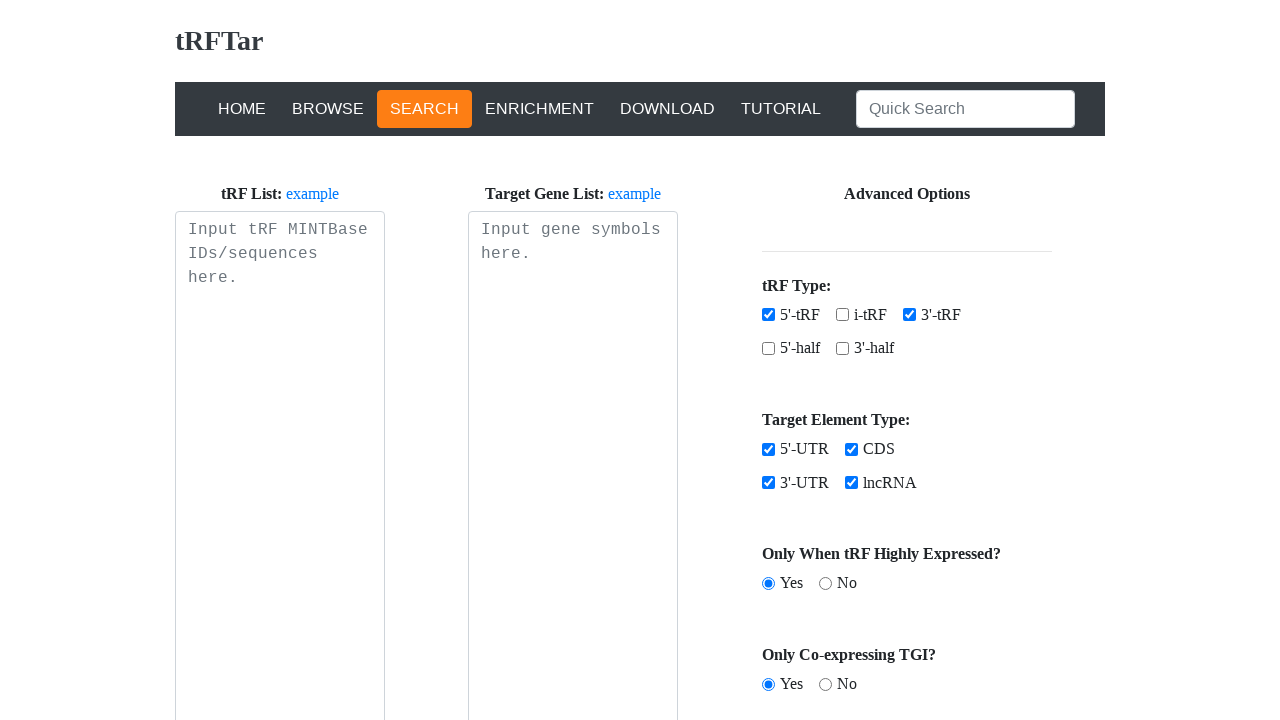

Entered sample tRF IDs (tRF-1001, tRF-3009, tRF-5014) in search textarea on #search-tRF-textarea
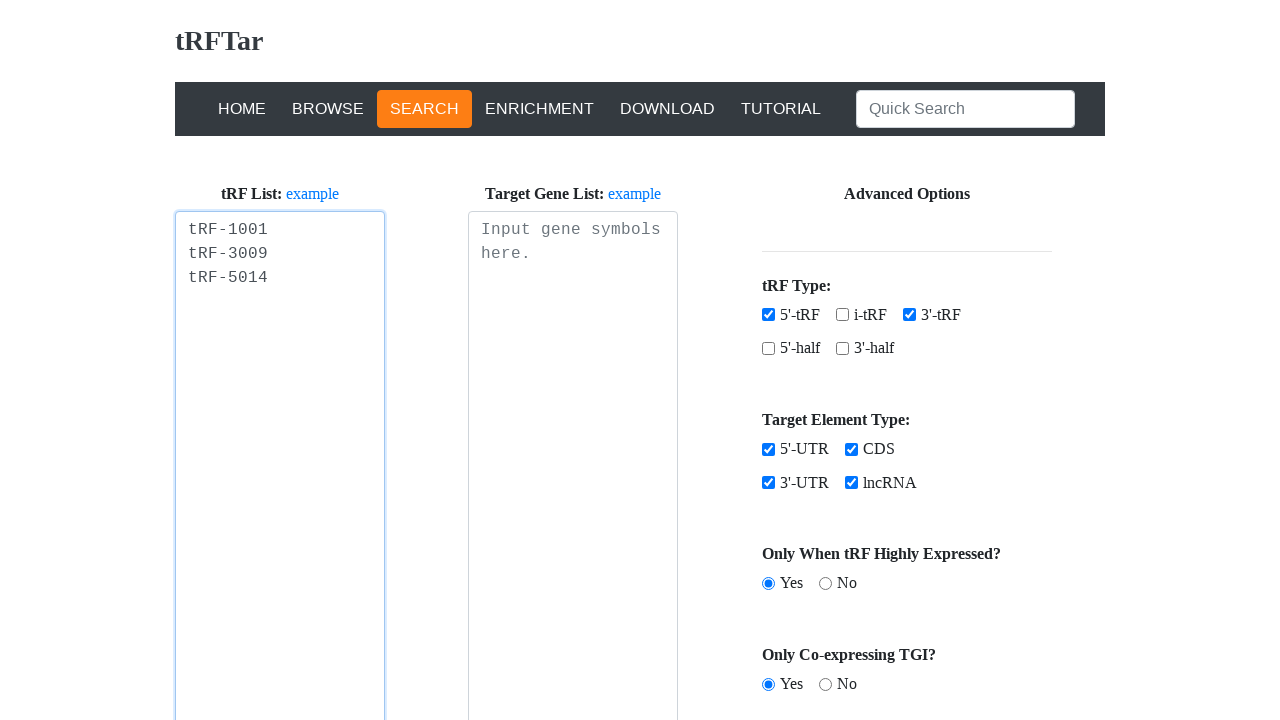

Checked i-tRF search option at (842, 315) on #search-i-tRF-chk
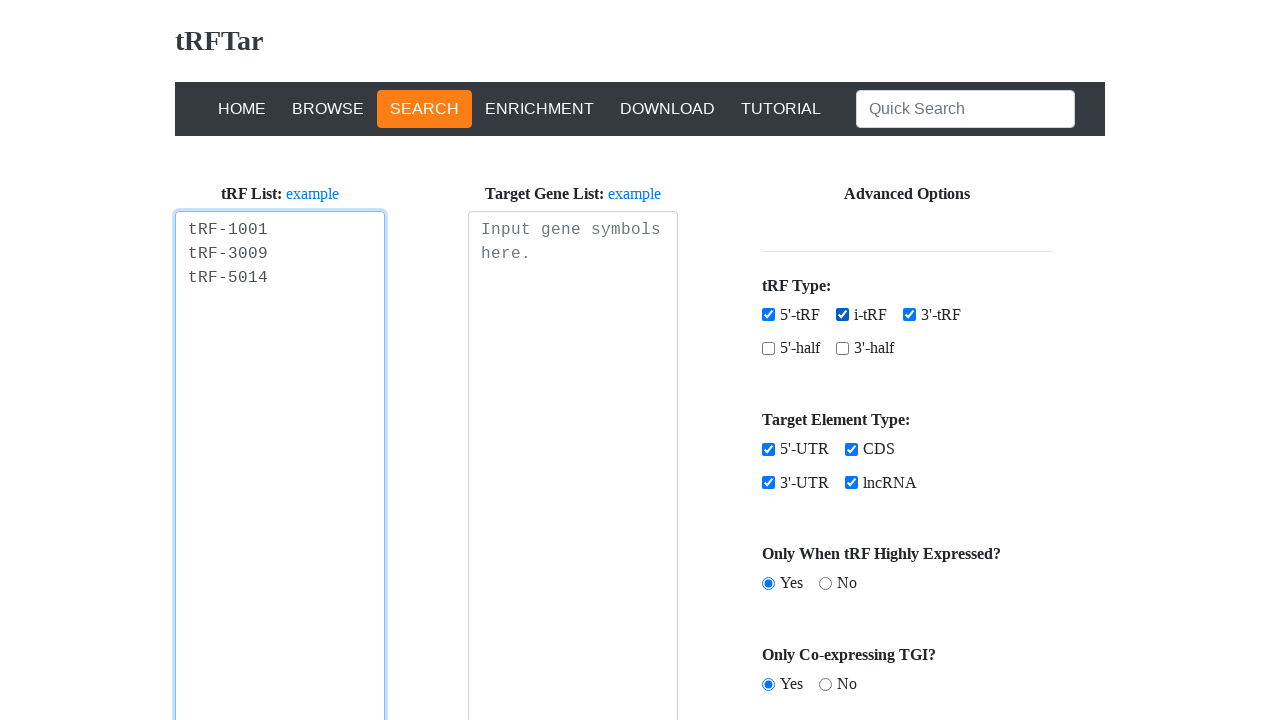

Checked 5' half tRF search option at (768, 348) on #search-5-half-chk
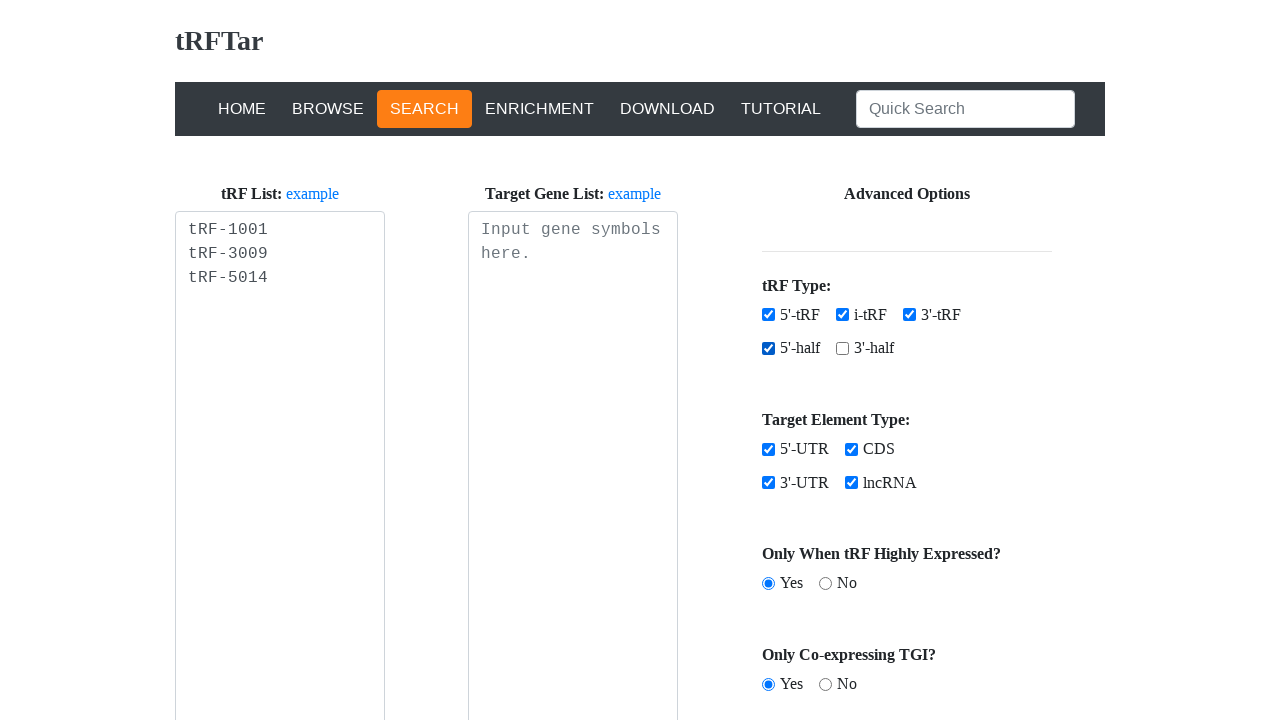

Checked 3' half tRF search option at (842, 348) on #search-3-half-chk
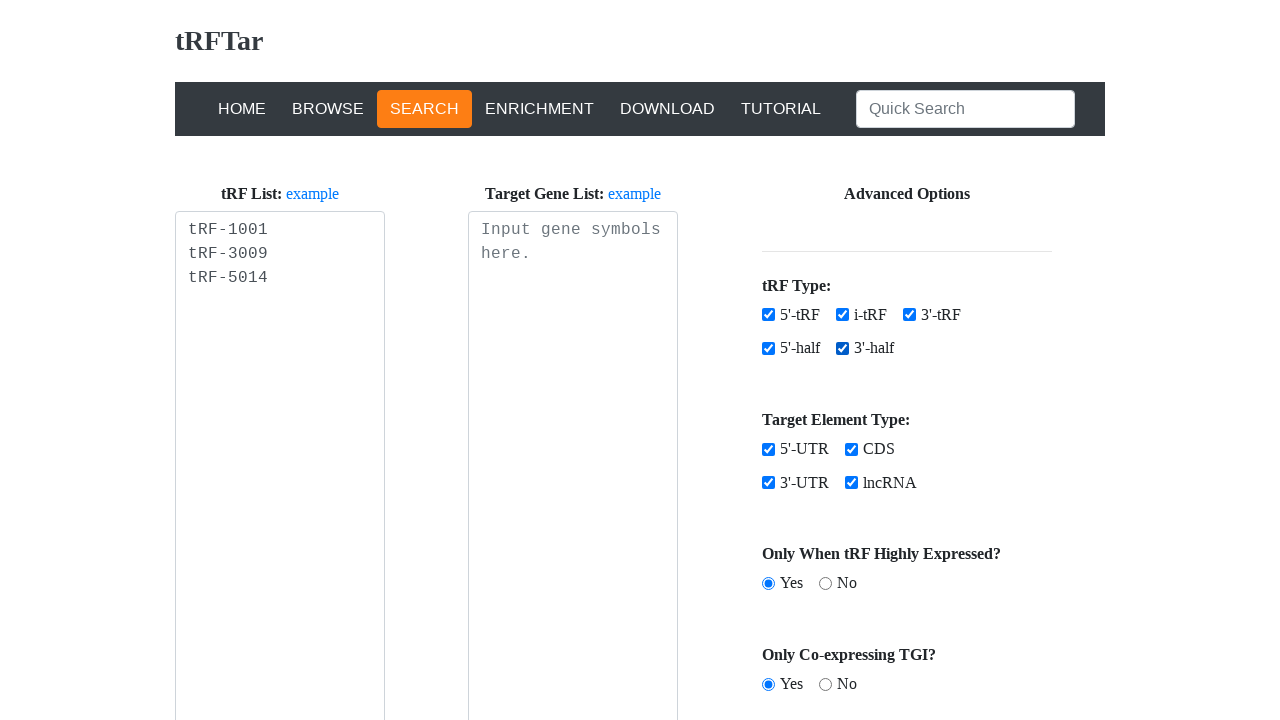

Checked lncRNA target region search option at (851, 483) on #search-lncRNA-chk
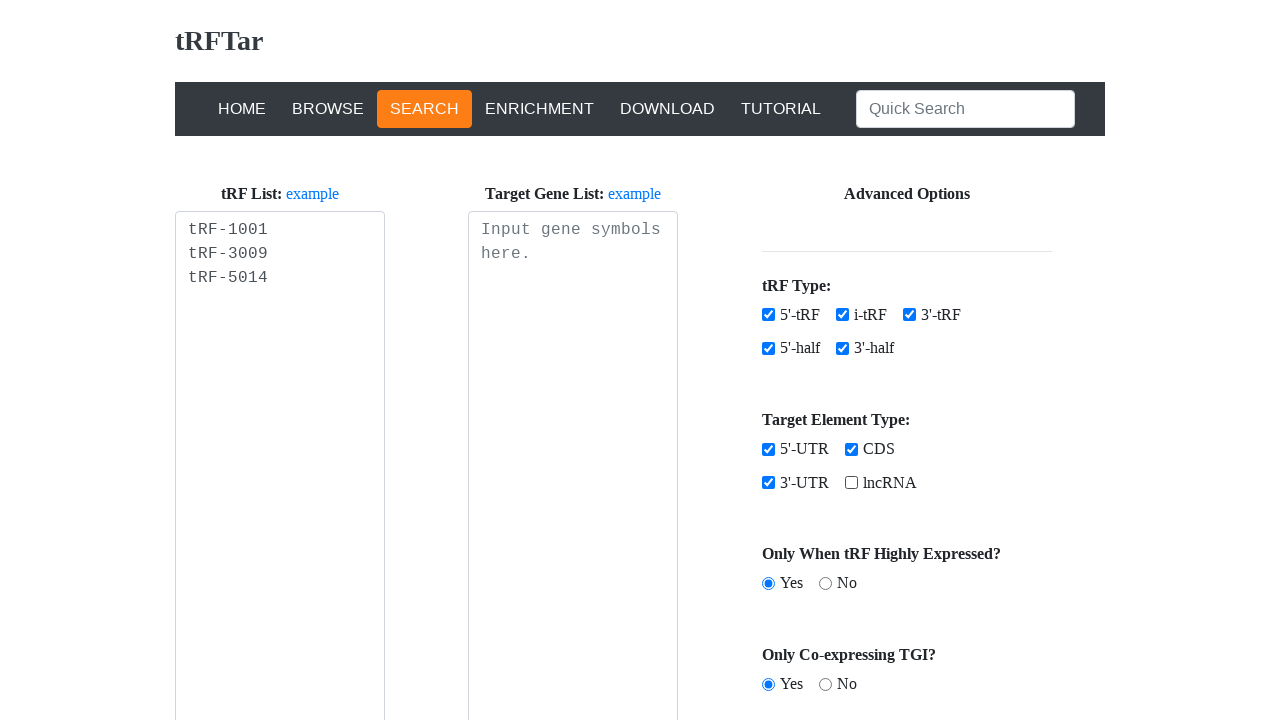

Checked 5' UTR target region search option at (768, 449) on #search-5-UTR-chk
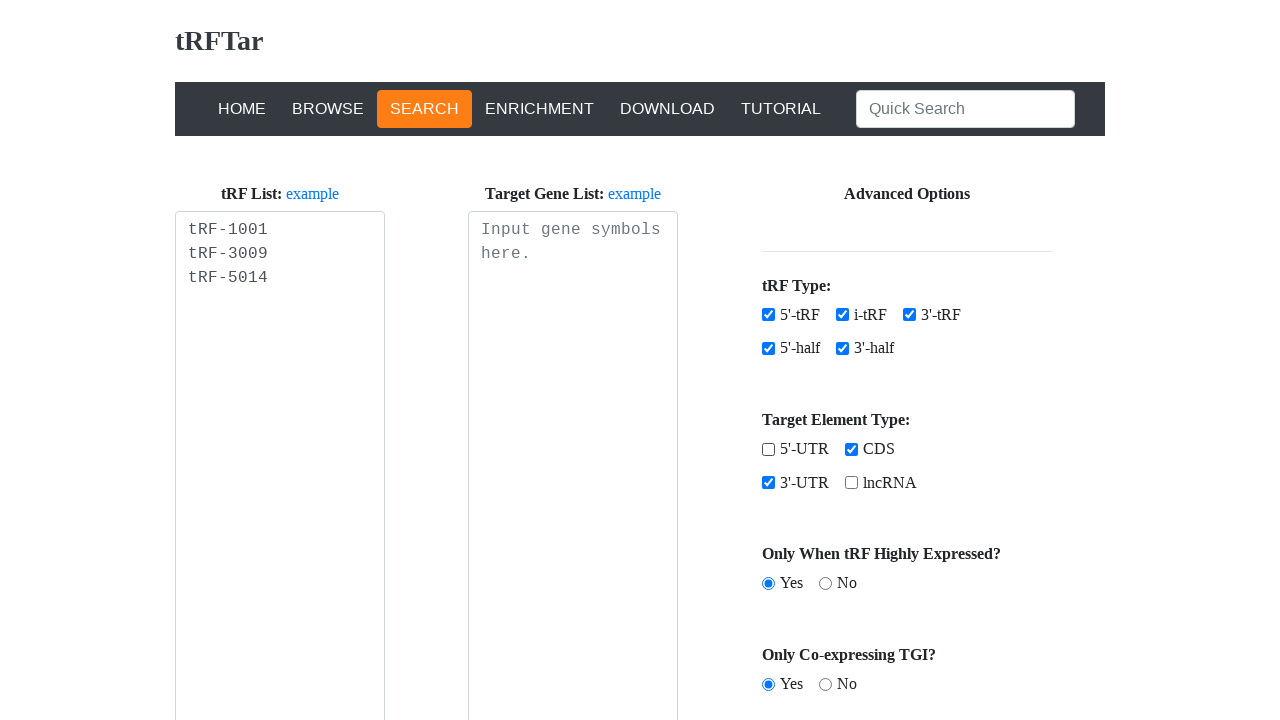

Clicked search button to submit tRFTar search form at (907, 611) on #search-btn
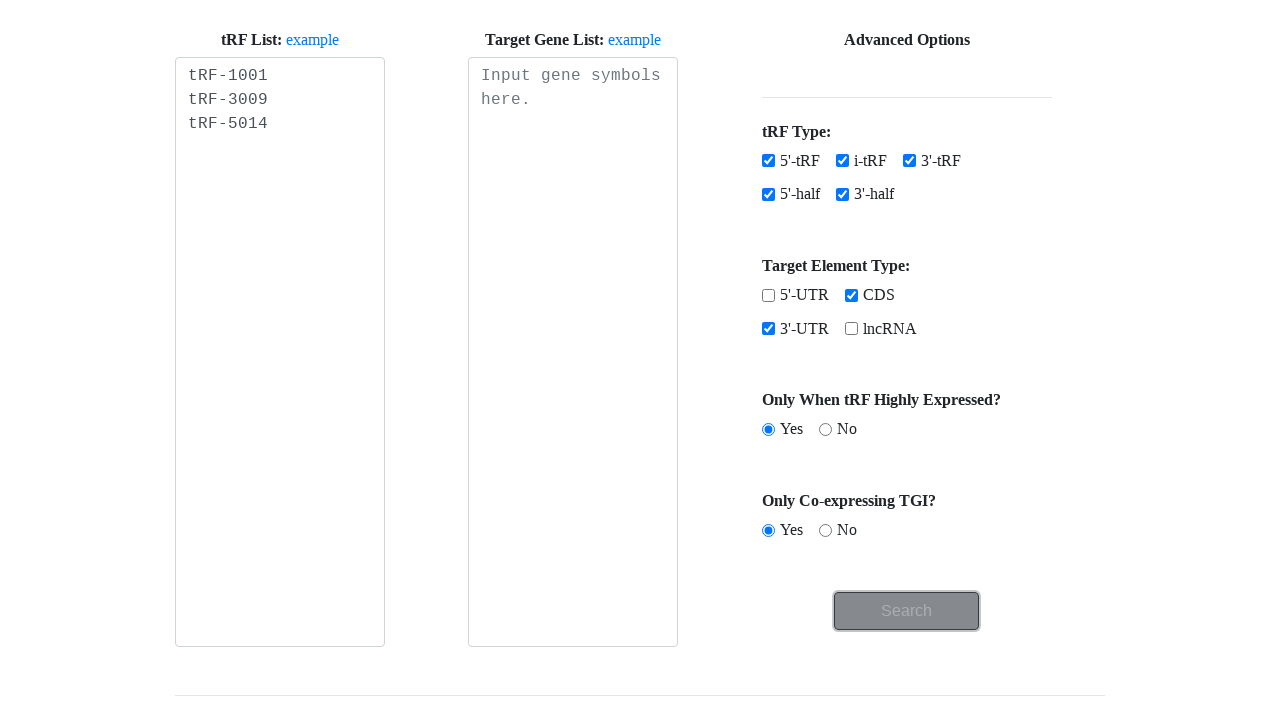

Waited 2 seconds for search results to process
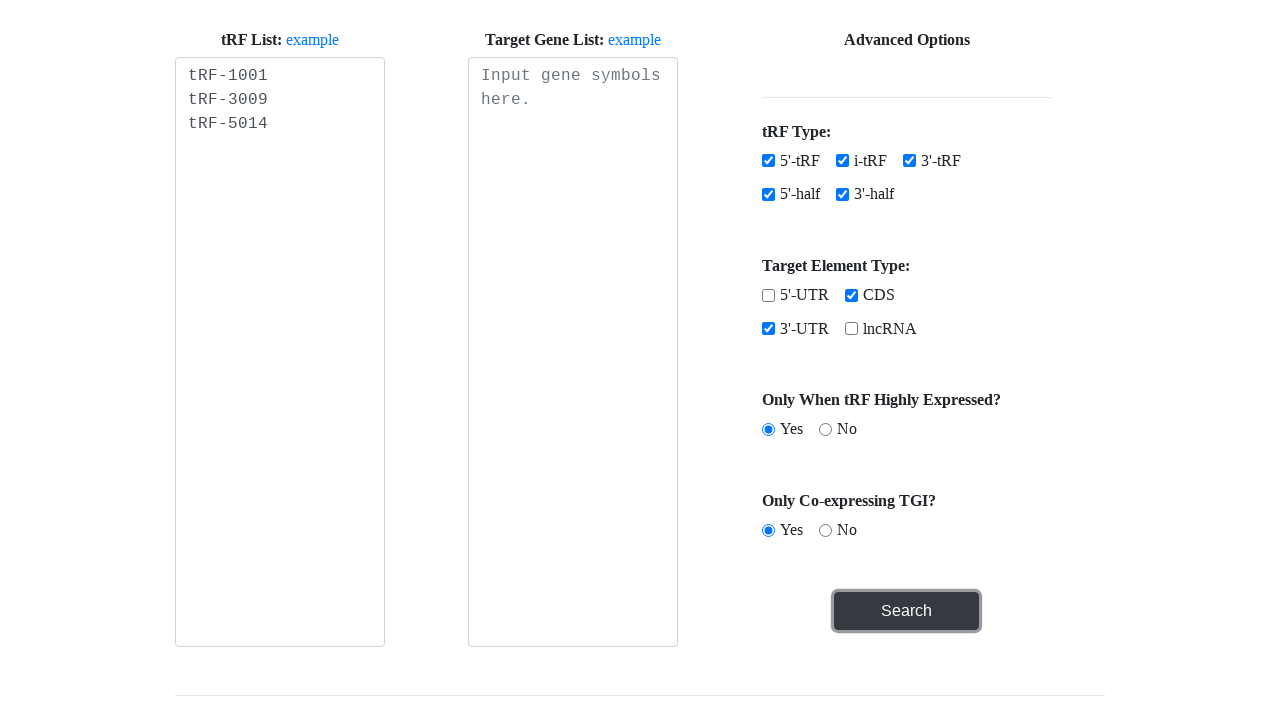

Switched to new results tab
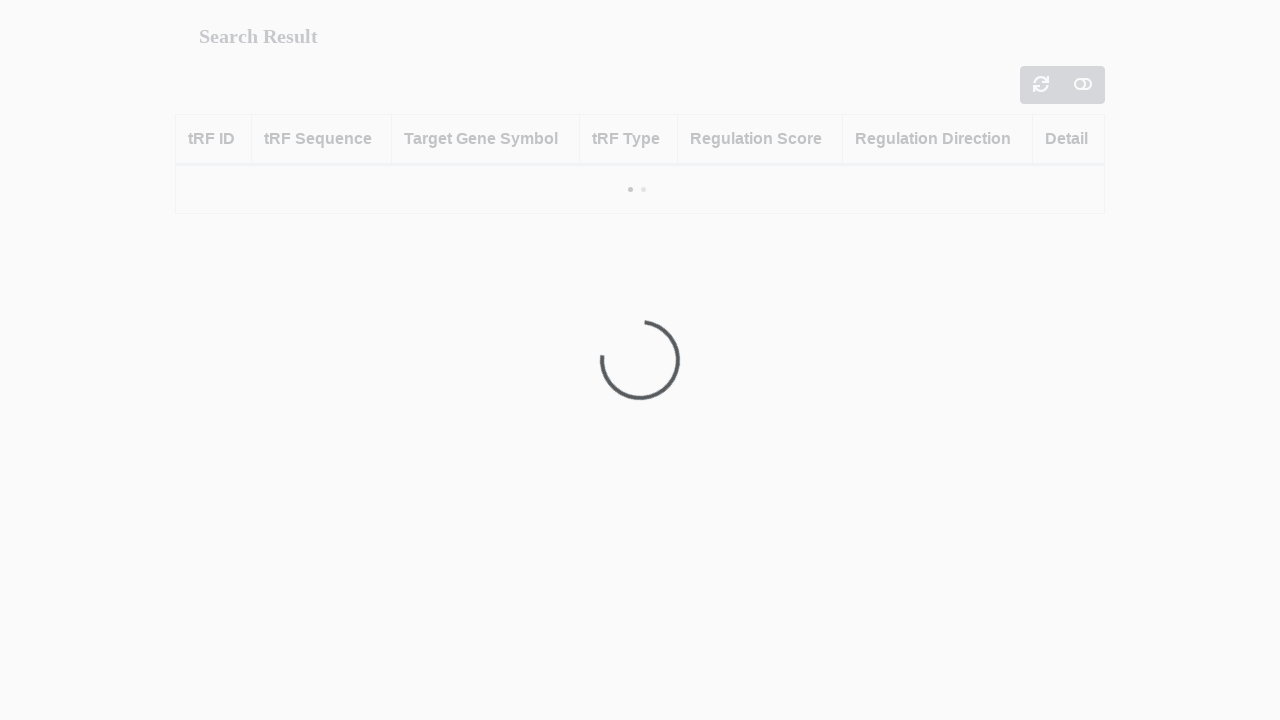

Search results table loaded successfully
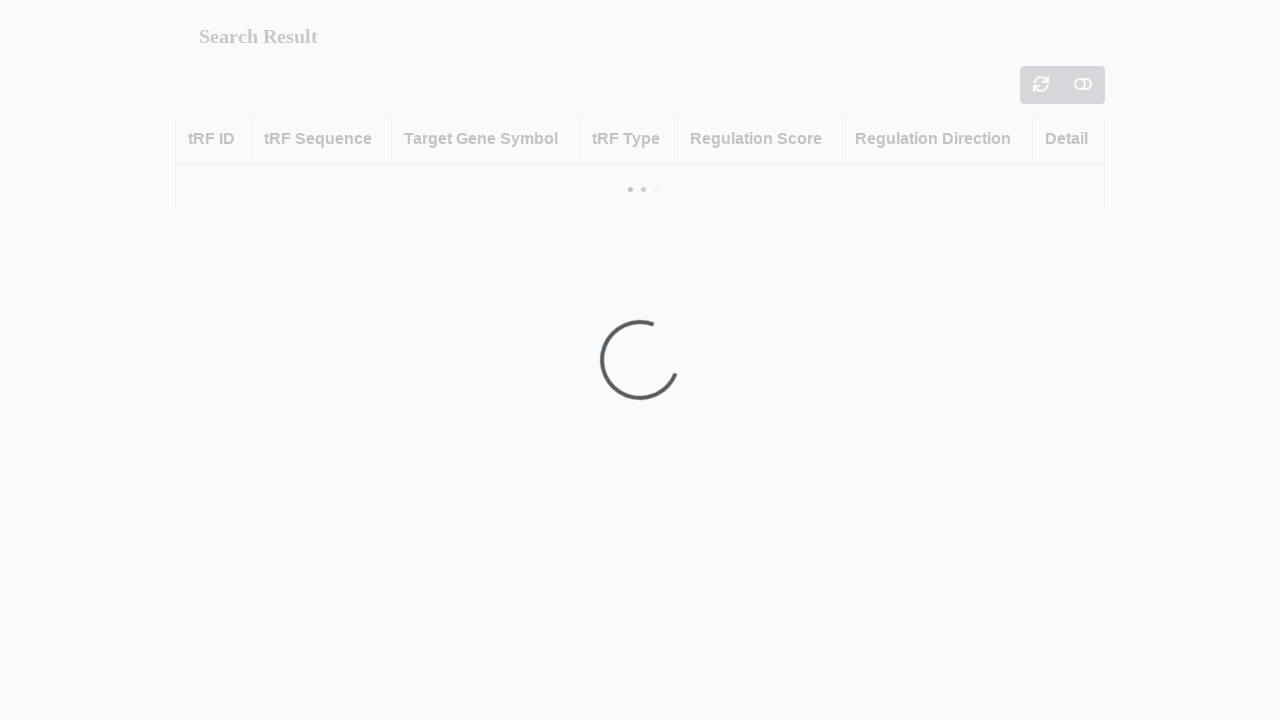

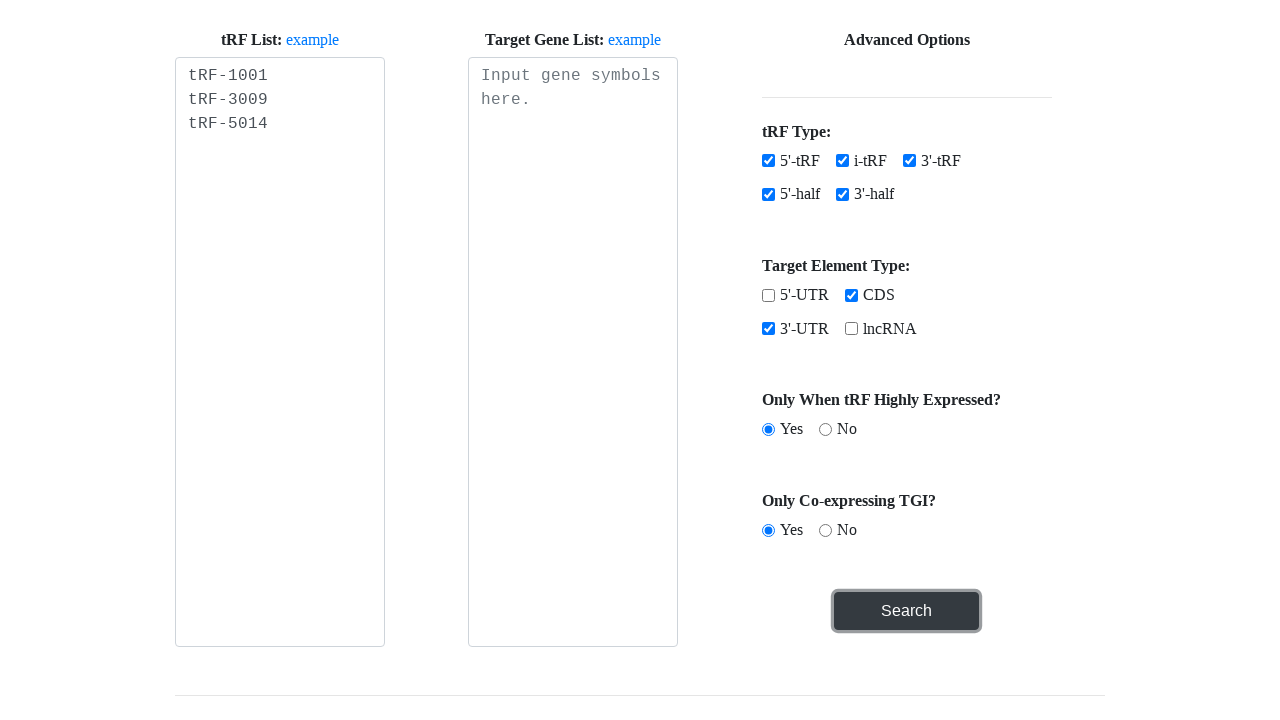